Tests browser navigation by visiting multiple websites (Bank of America, Fannie Mae, BCBS, IBM, McDonald's) and using back/forward navigation controls

Starting URL: https://www.bankofamerica.com/

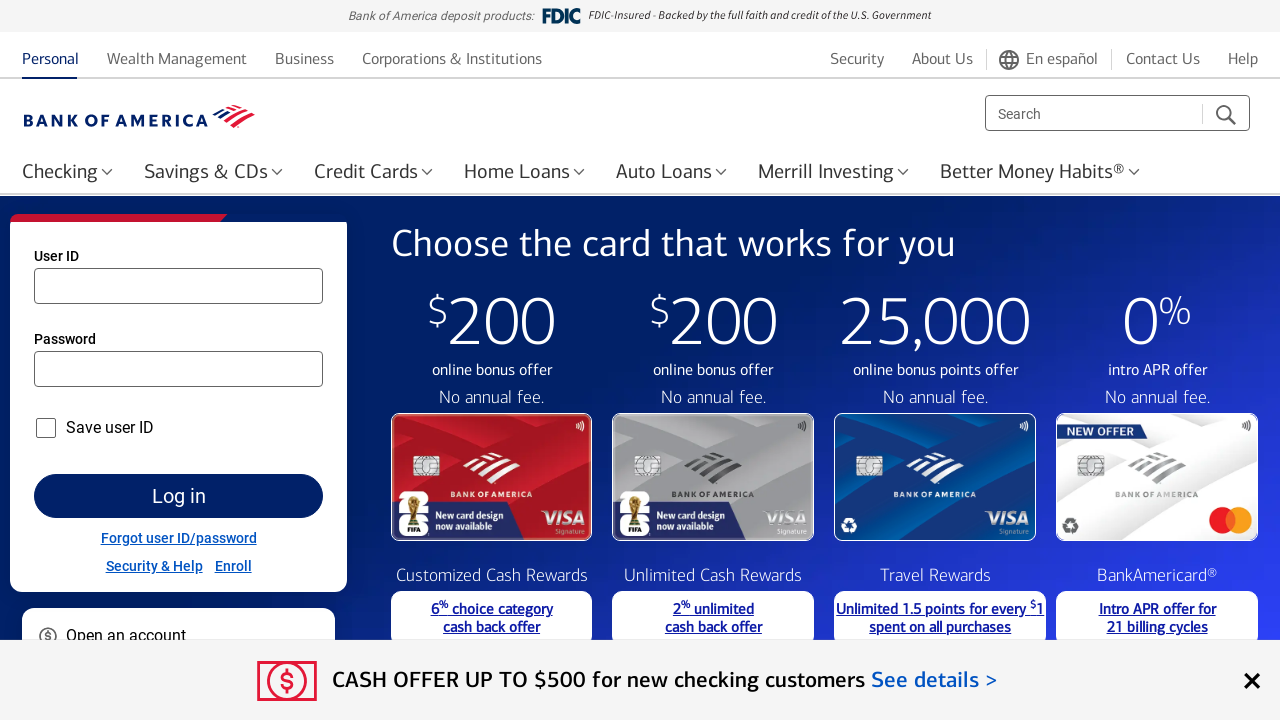

Navigated to Fannie Mae website
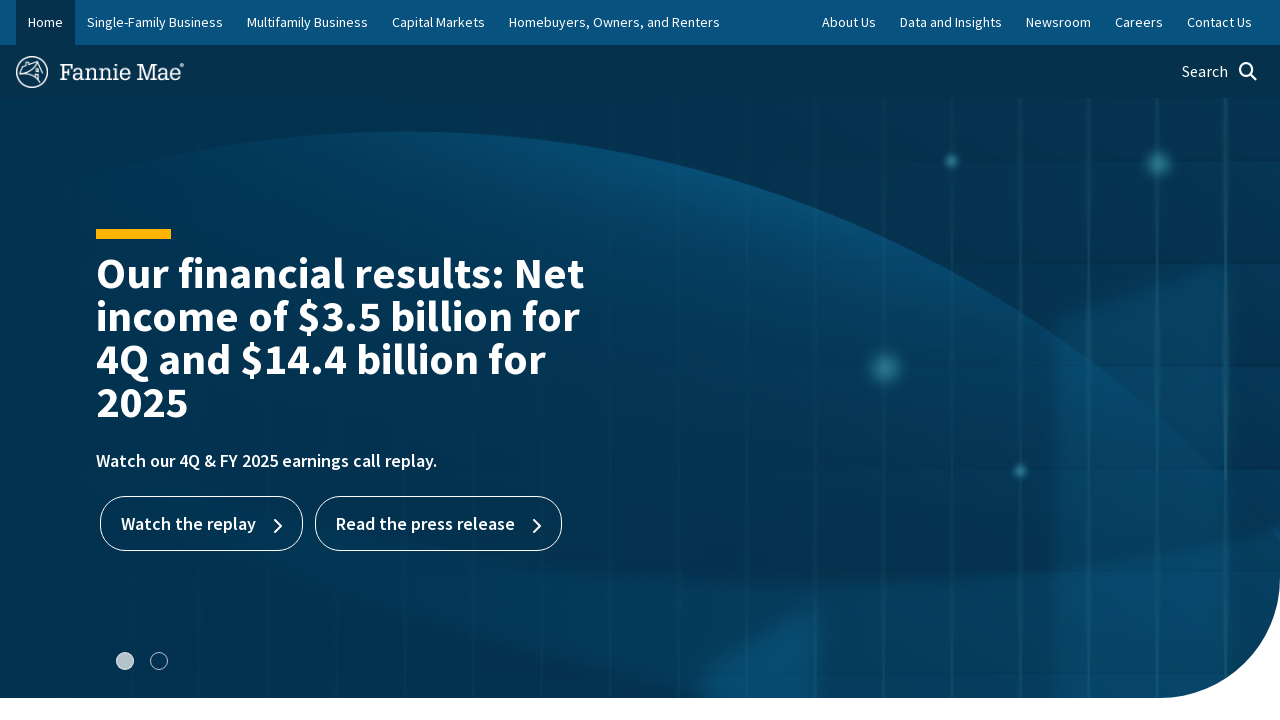

Navigated to BCBS website
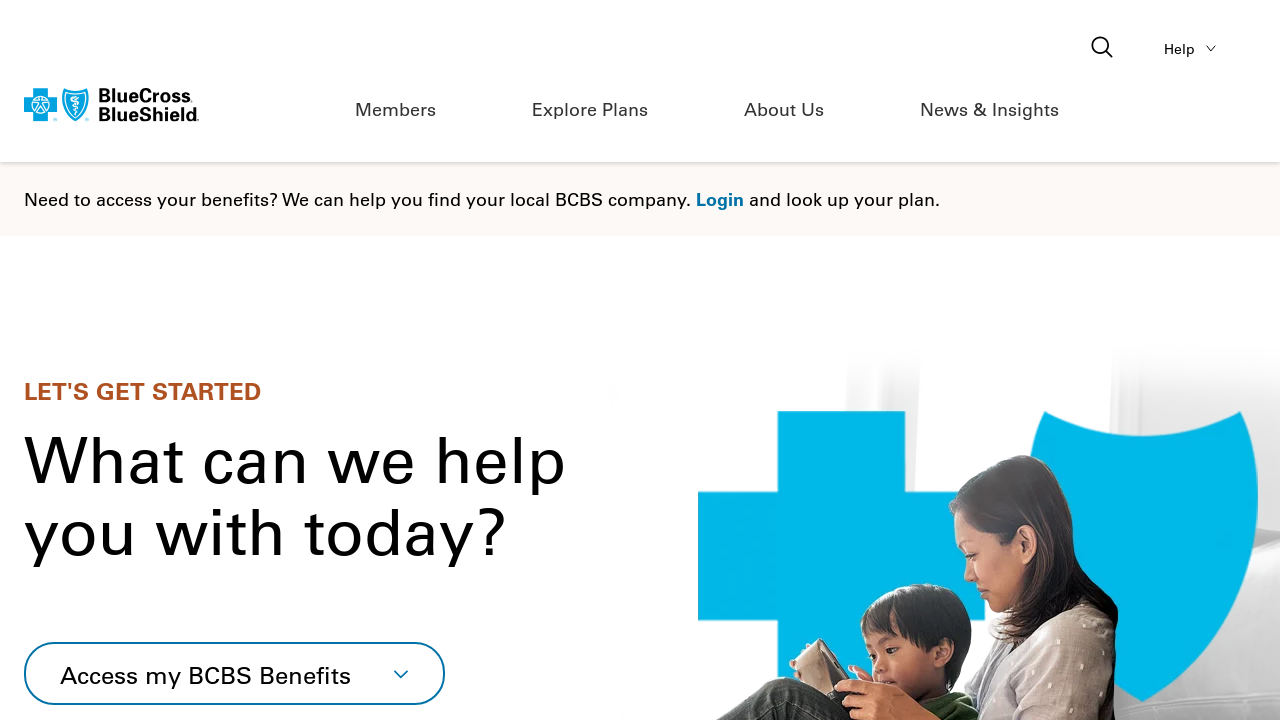

Navigated to IBM website
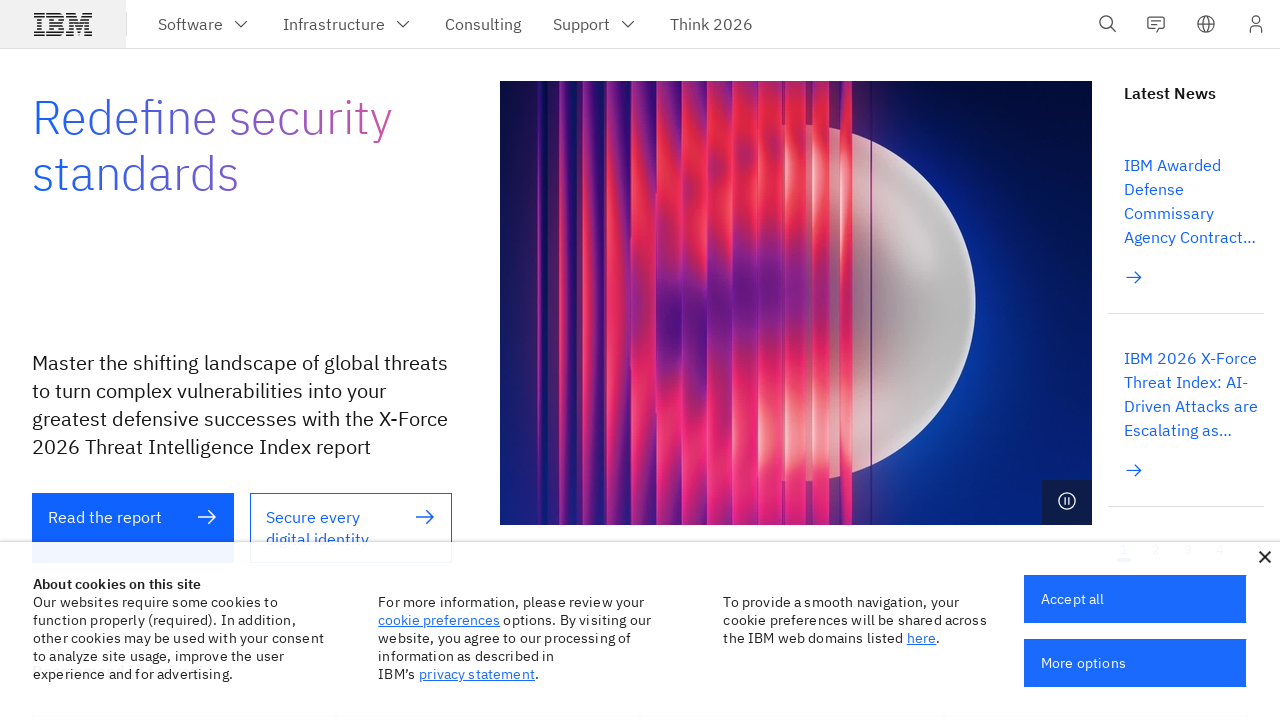

Navigated to McDonald's website
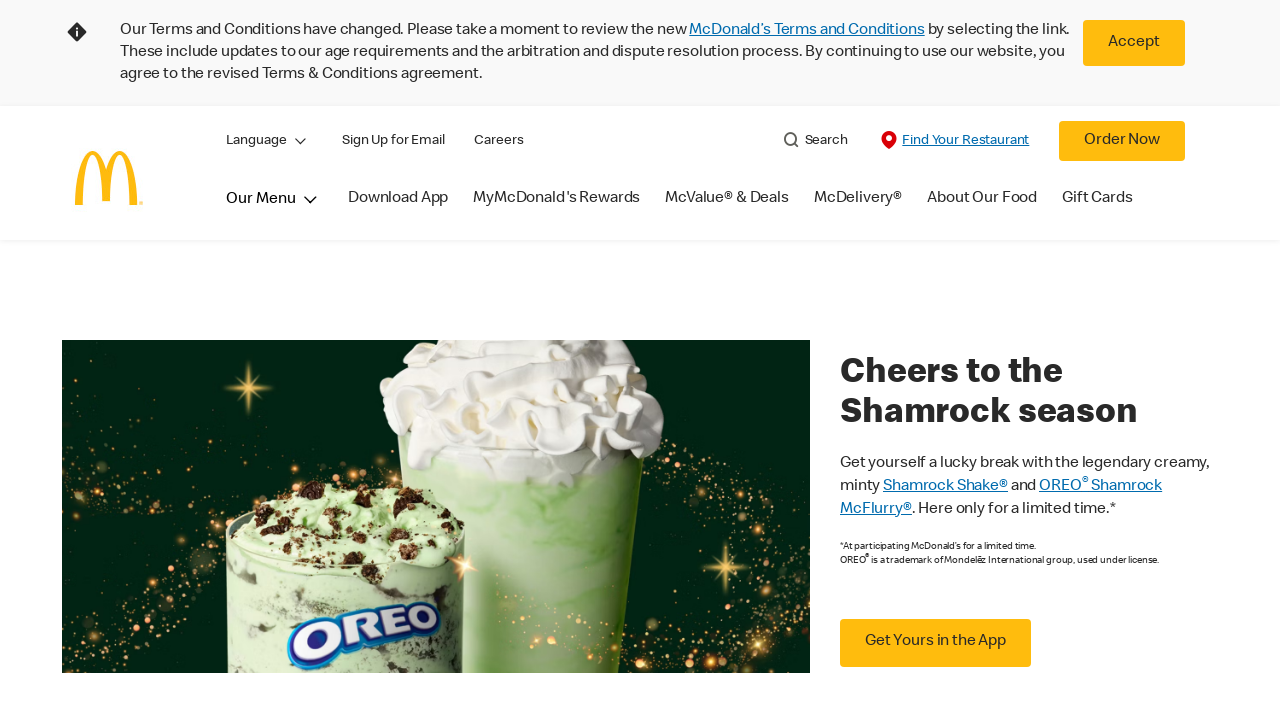

Navigated back to IBM
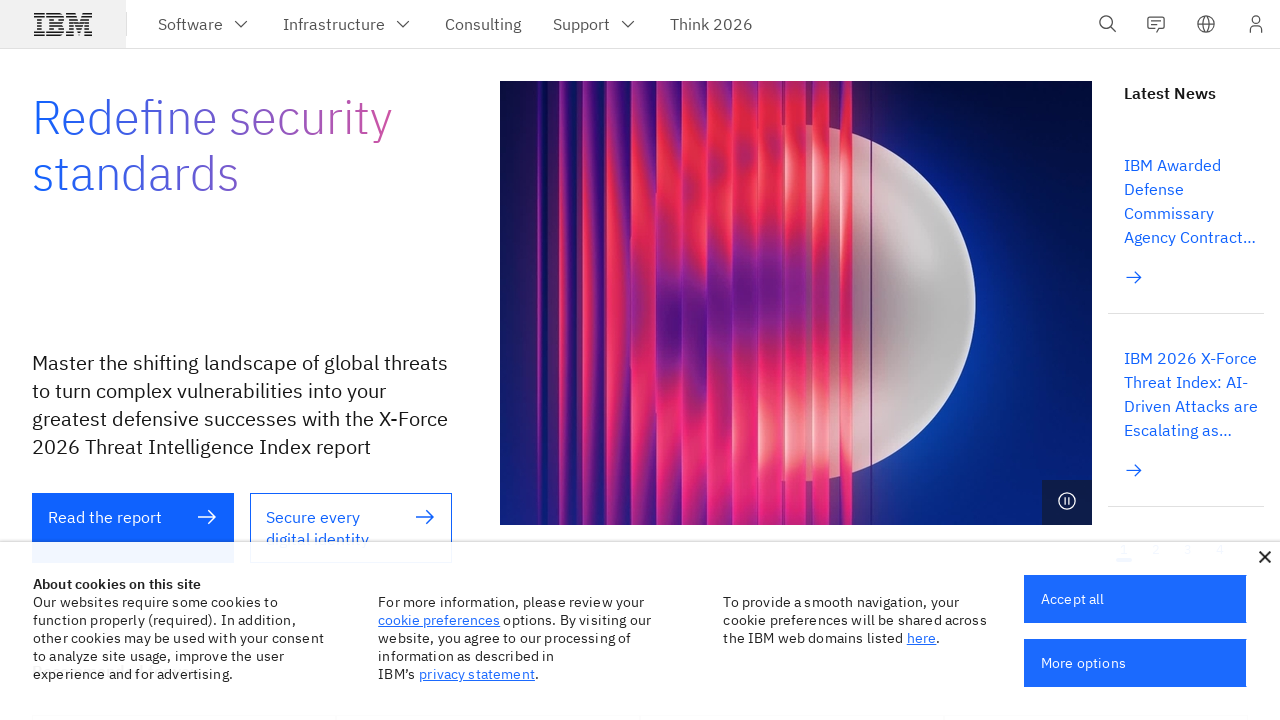

Navigated back to BCBS
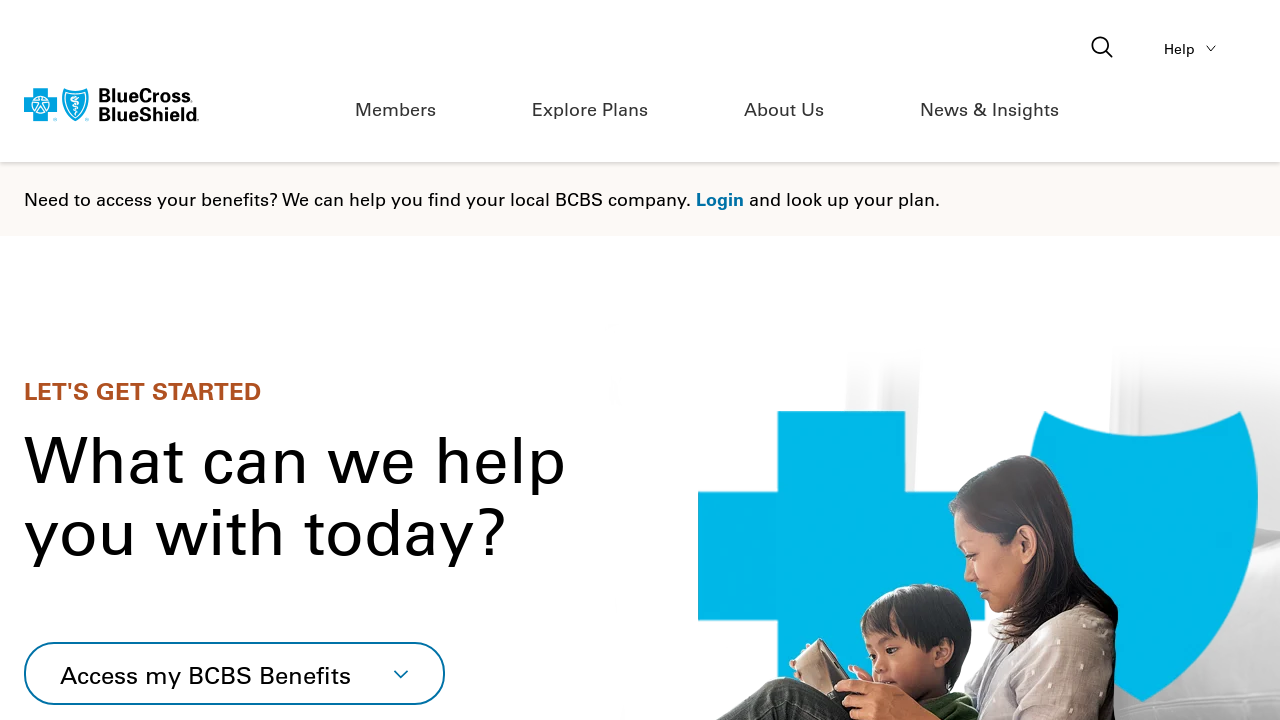

Navigated forward to IBM
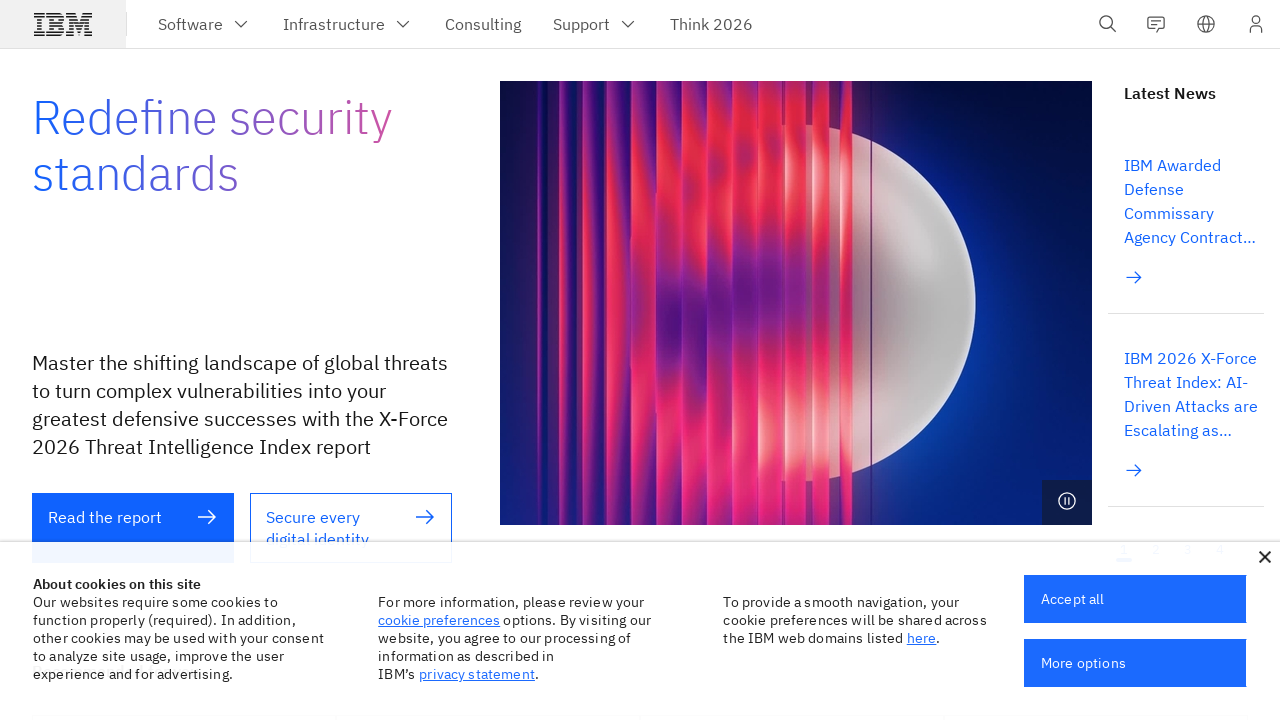

Navigated back to BCBS
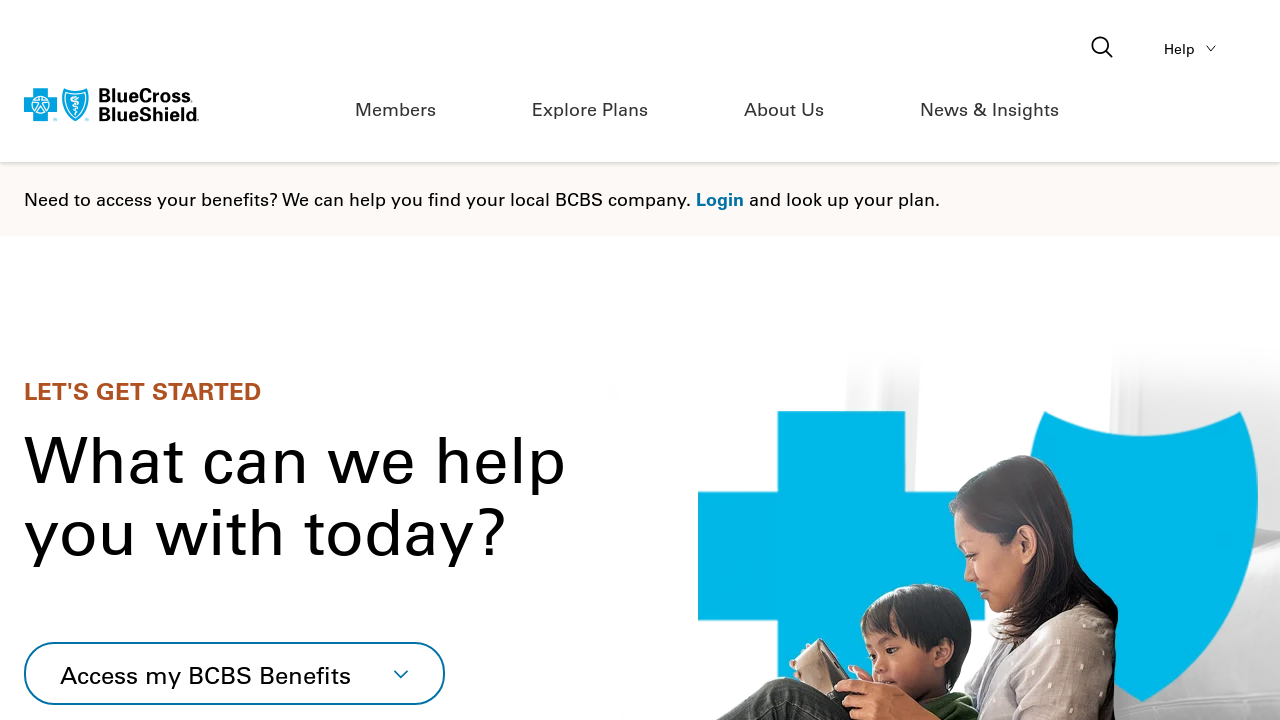

Navigated back to Fannie Mae
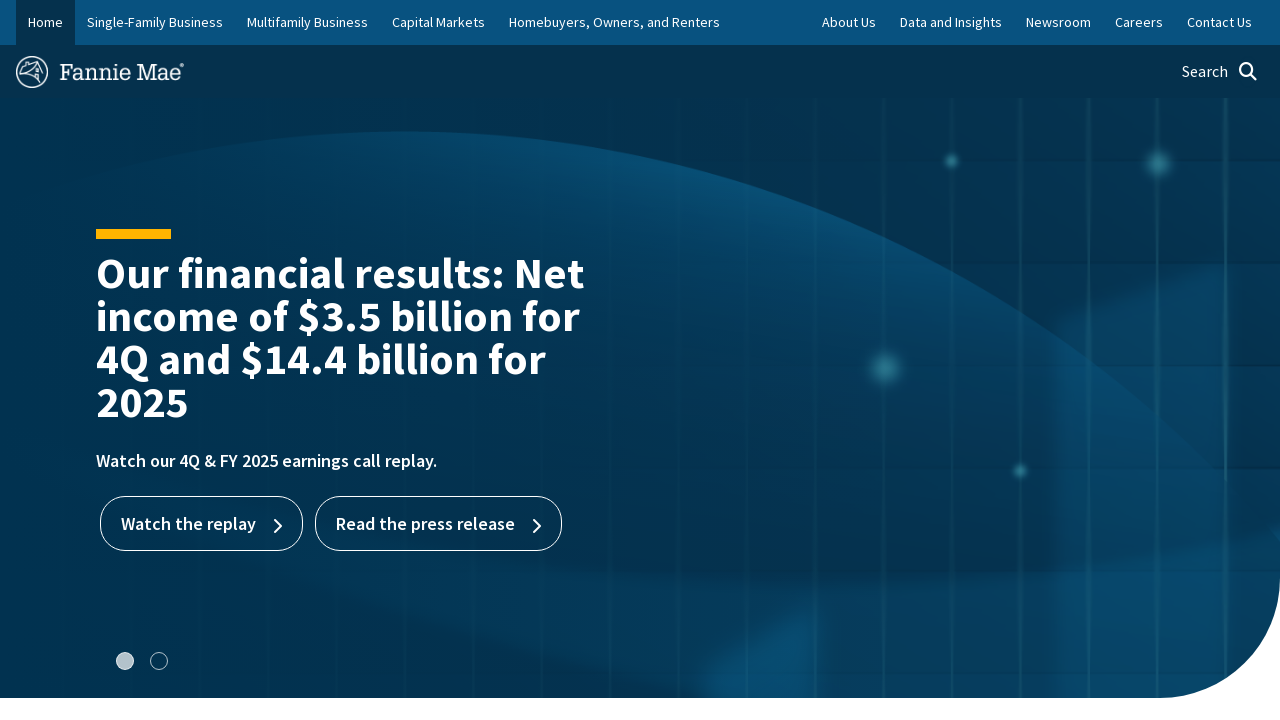

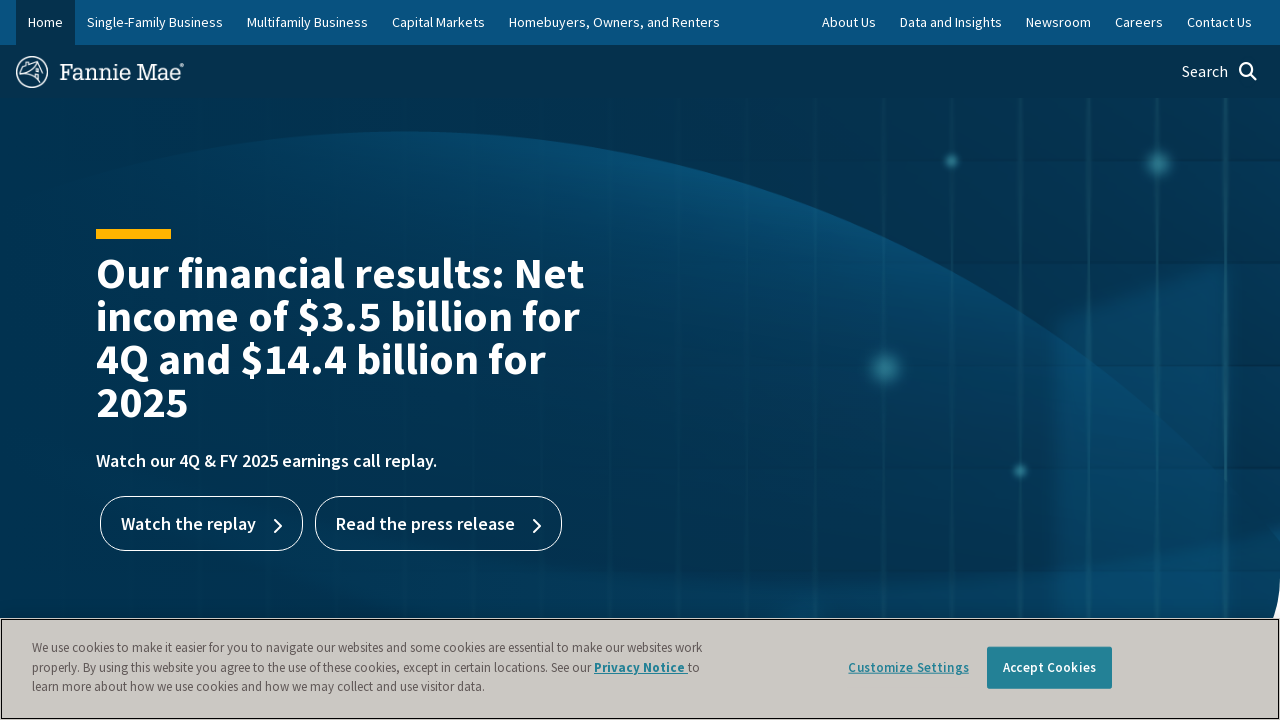